Tests a simple form by filling in first name, last name, city, and country fields using different element locator strategies, then submits the form

Starting URL: http://suninjuly.github.io/simple_form_find_task.html

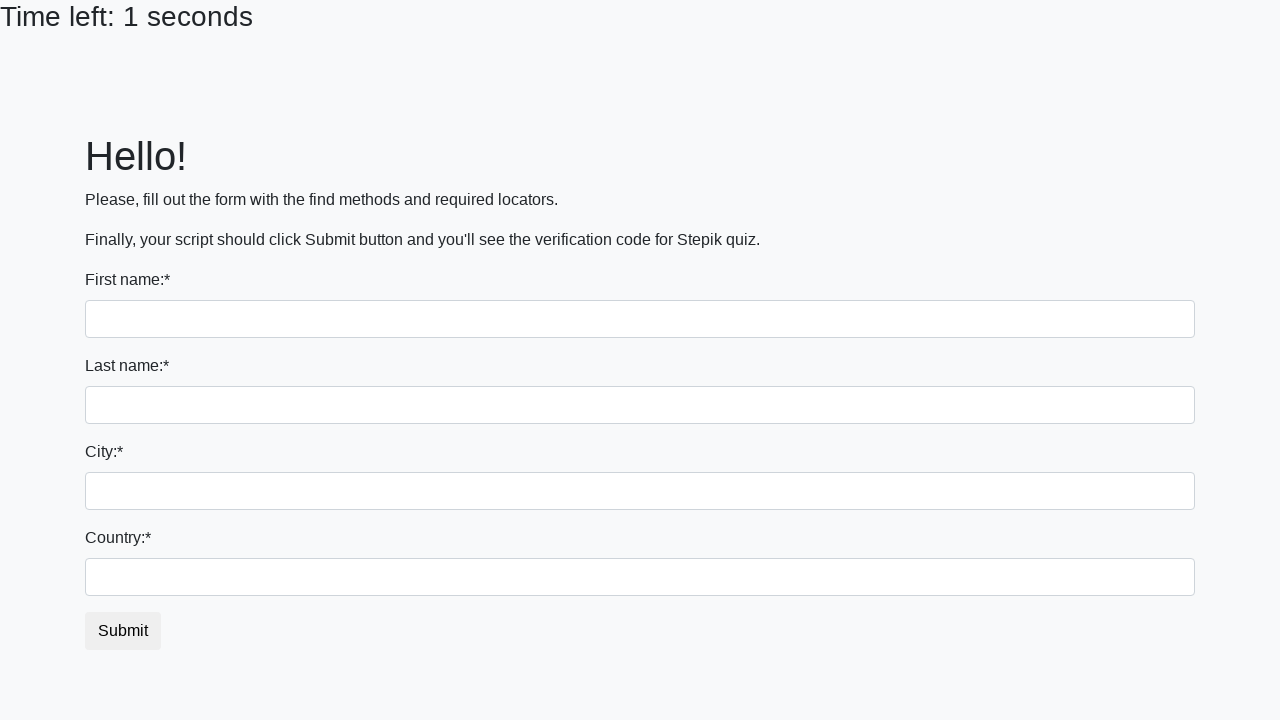

Filled first name field with 'Ivan' on input
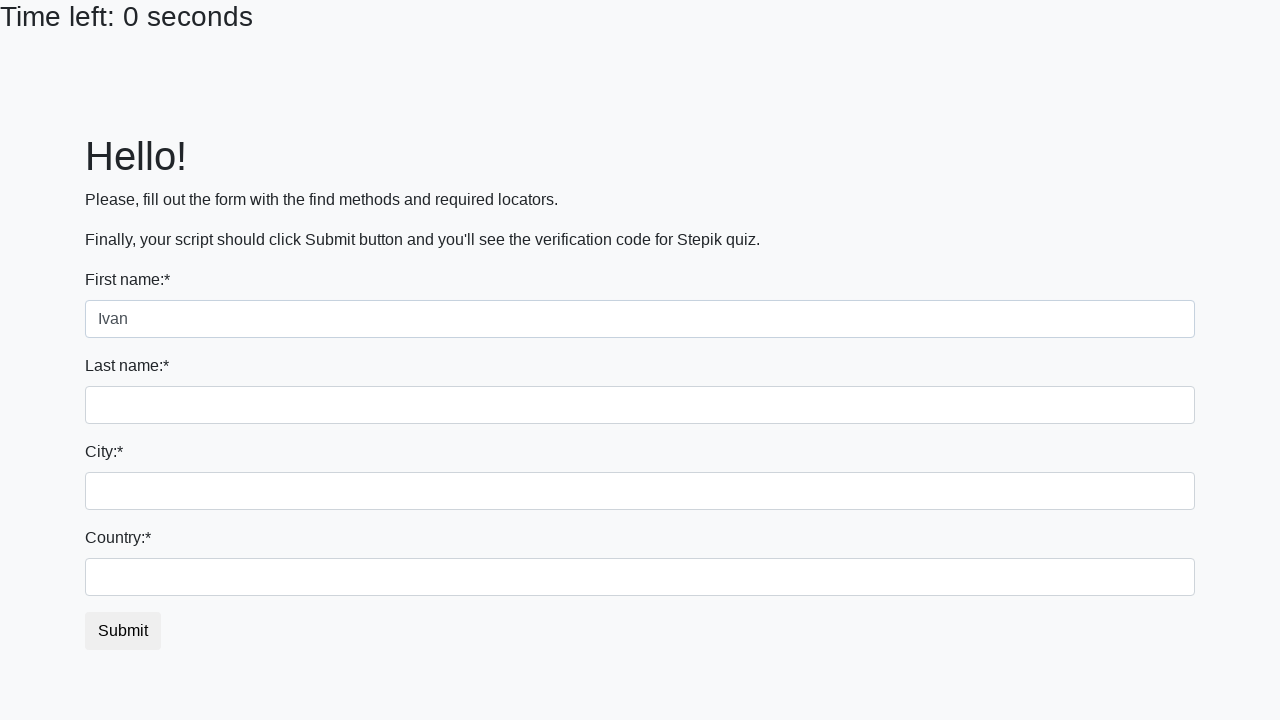

Filled last name field with 'Petrov' on input[name='last_name']
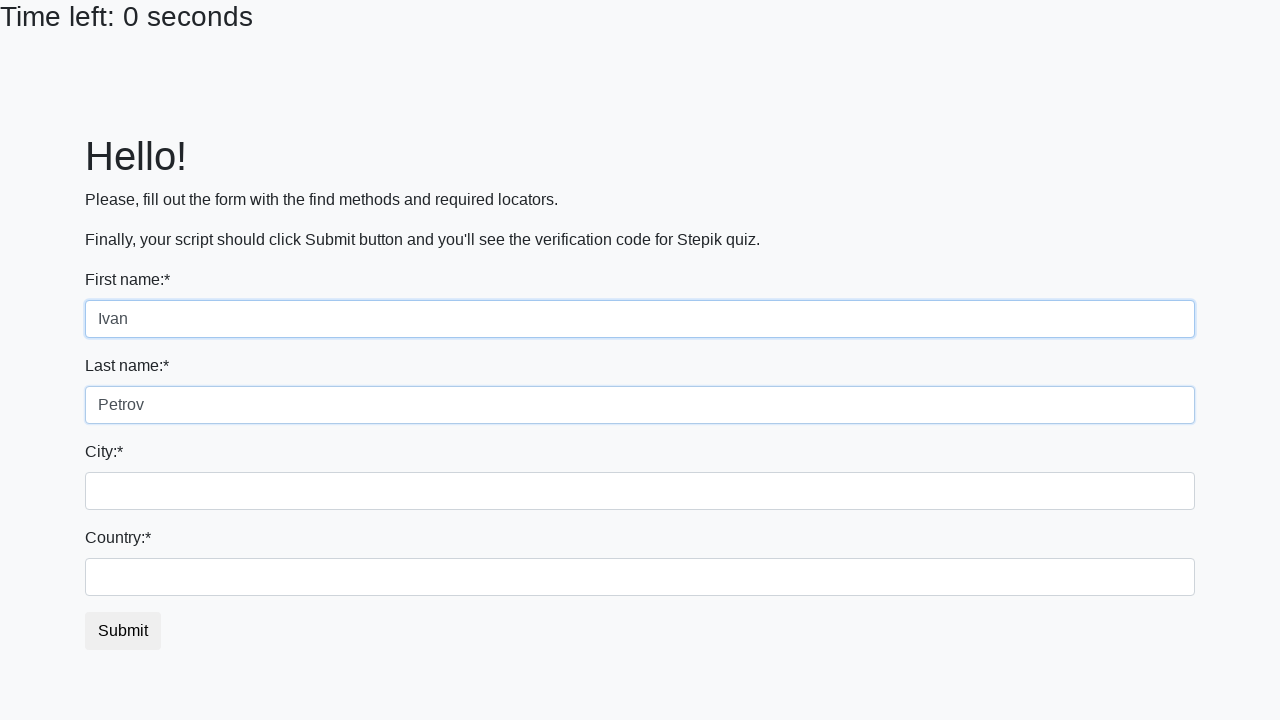

Filled city field with 'Smolensk' on .city
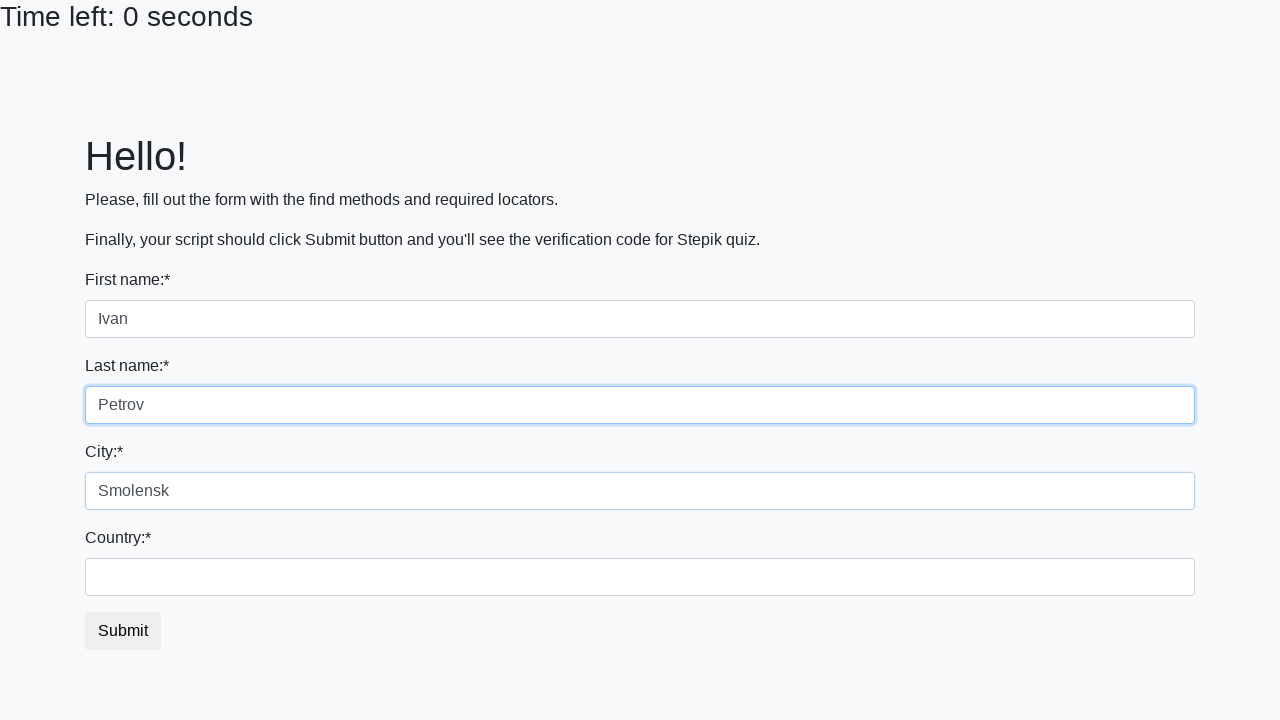

Filled country field with 'Russia' on #country
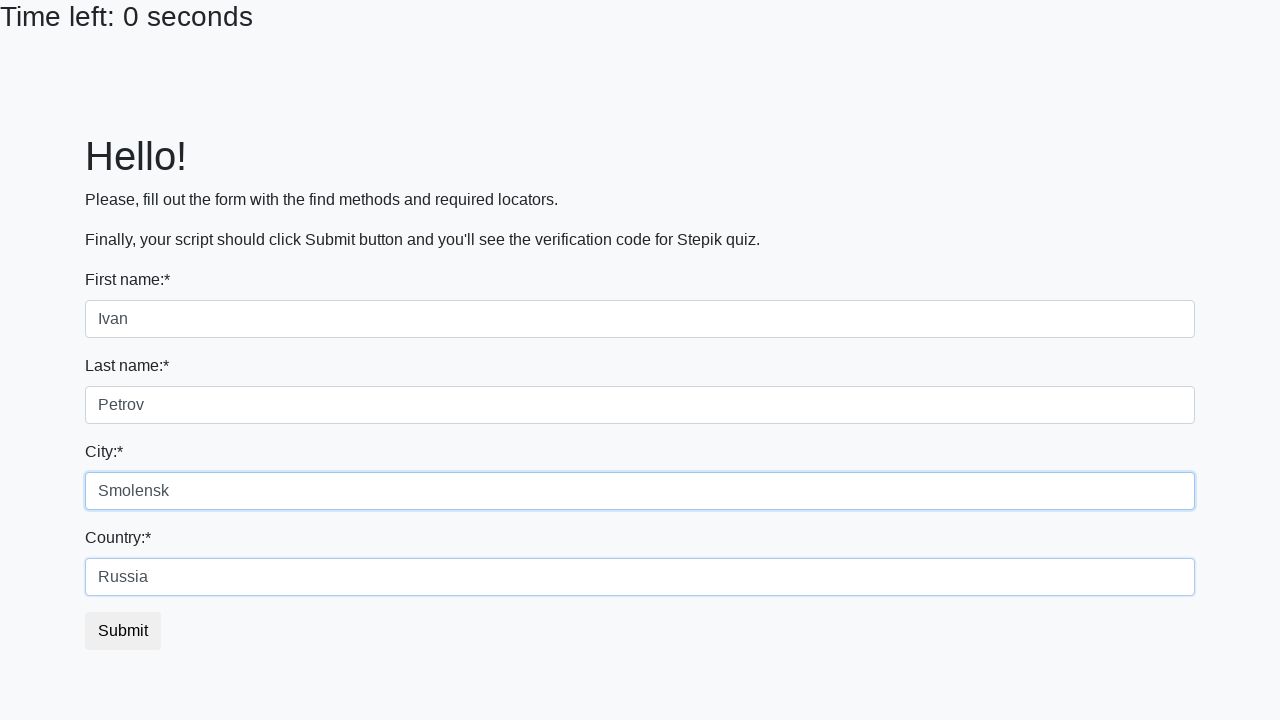

Clicked submit button to submit the form at (123, 631) on #submit_button
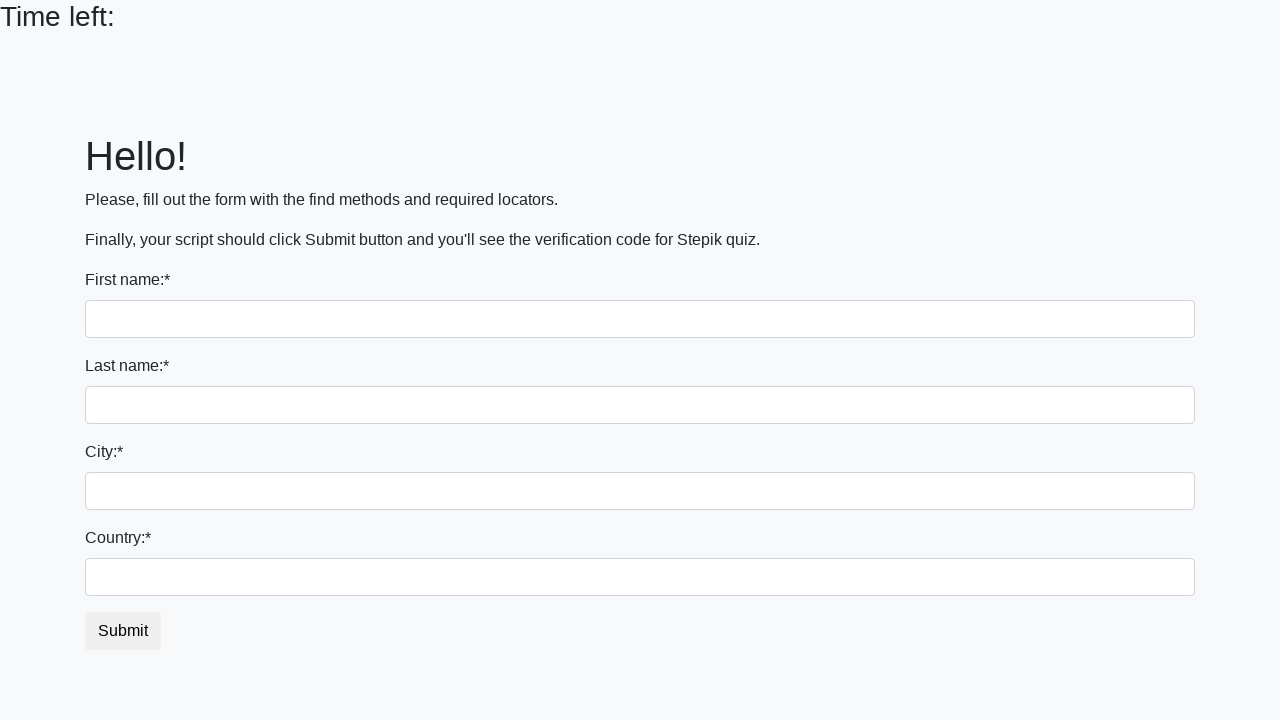

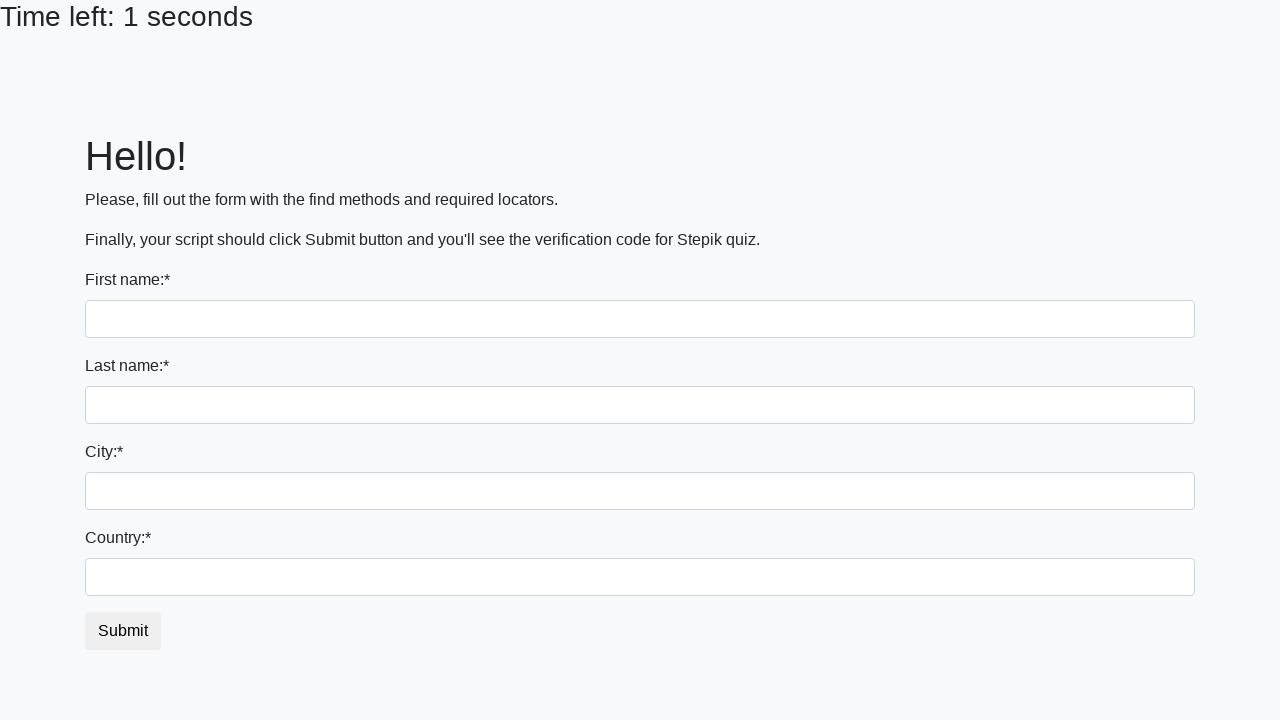